Tests hyperlink functionality on a practice page by clicking a dashboard link, navigating back, retrieving a link's href attribute, and counting all links on the page.

Starting URL: https://leafground.com/link.xhtml

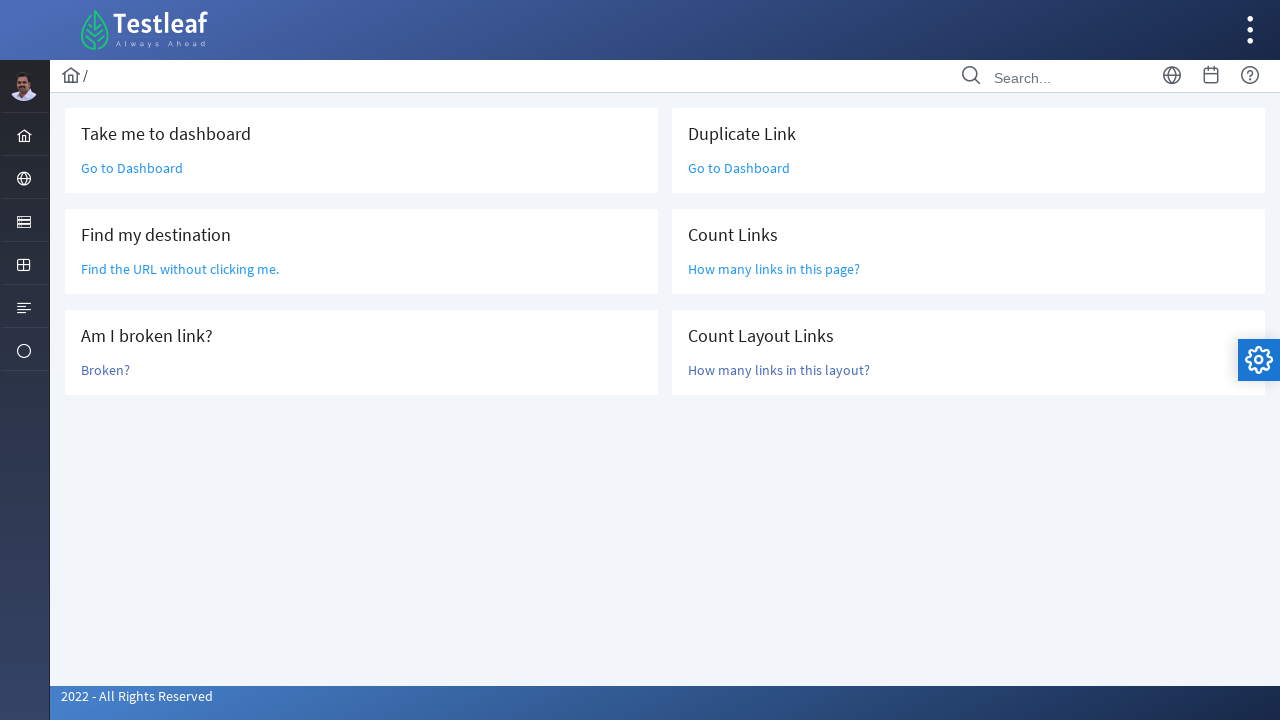

Clicked 'Go to Dashboard' link at (132, 168) on xpath=//a[text()='Go to Dashboard']
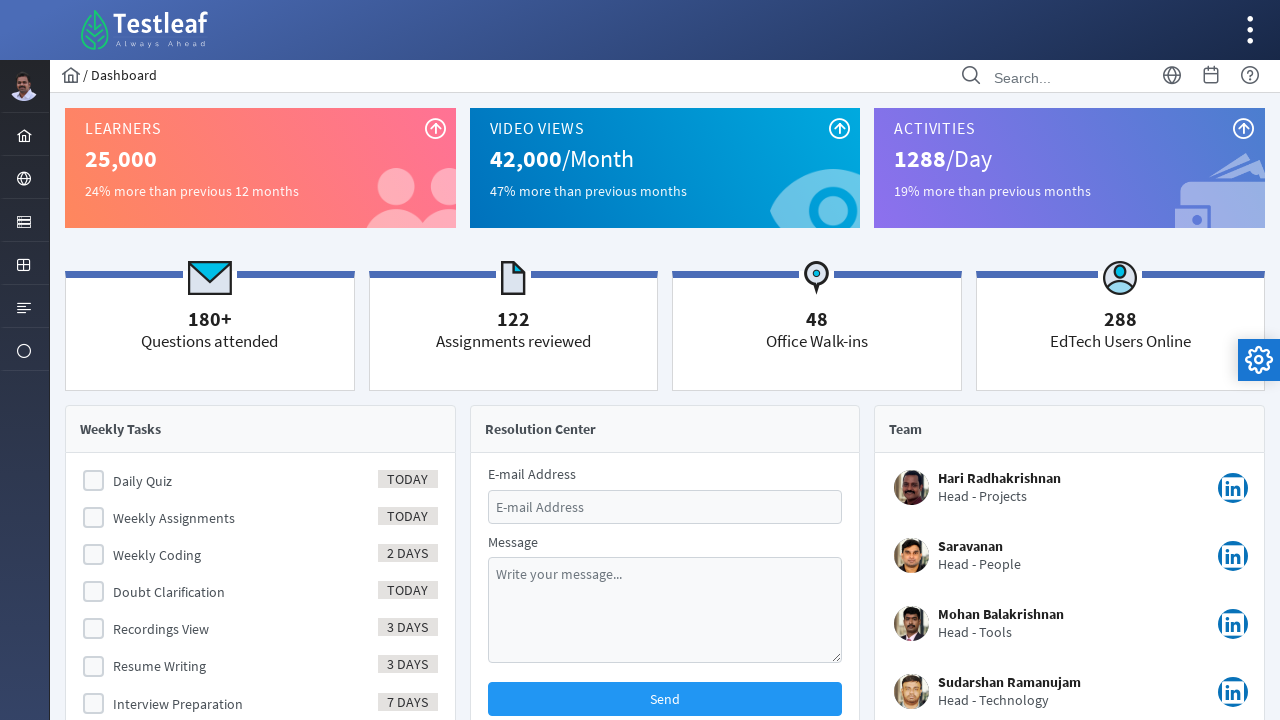

Navigated back to the previous page
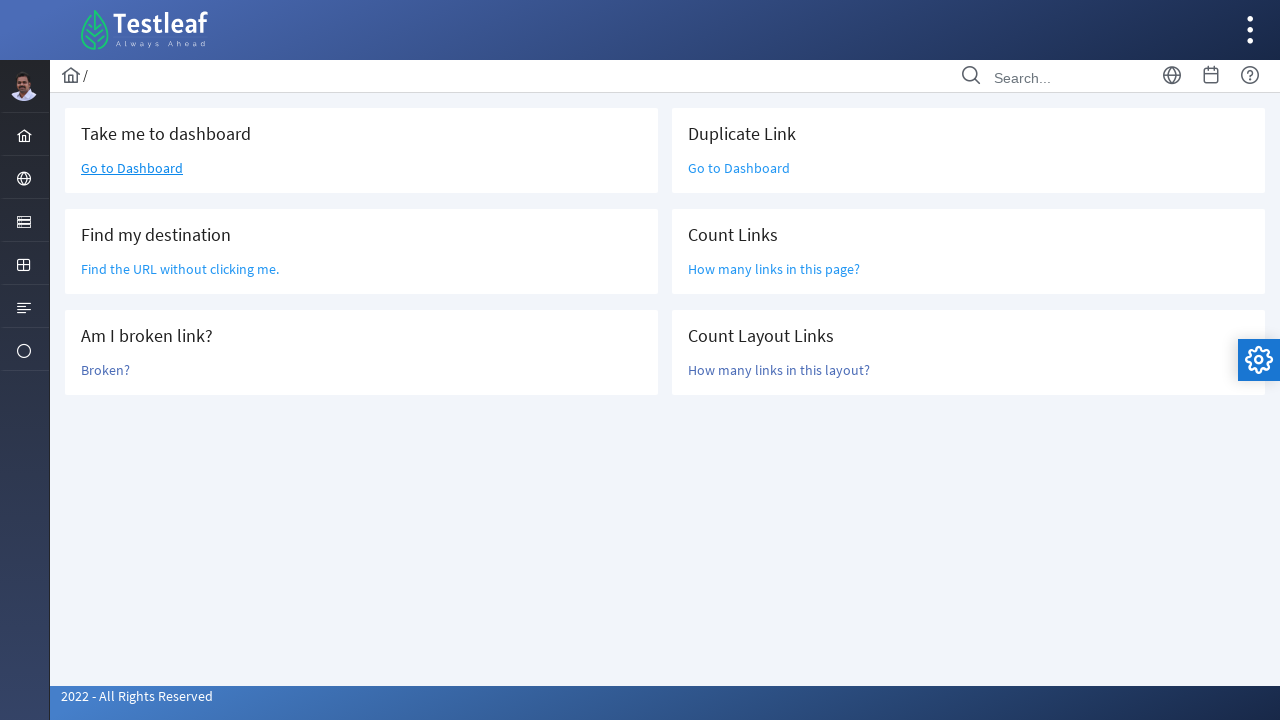

Waited for 'Find the URL without clicking me.' link to load
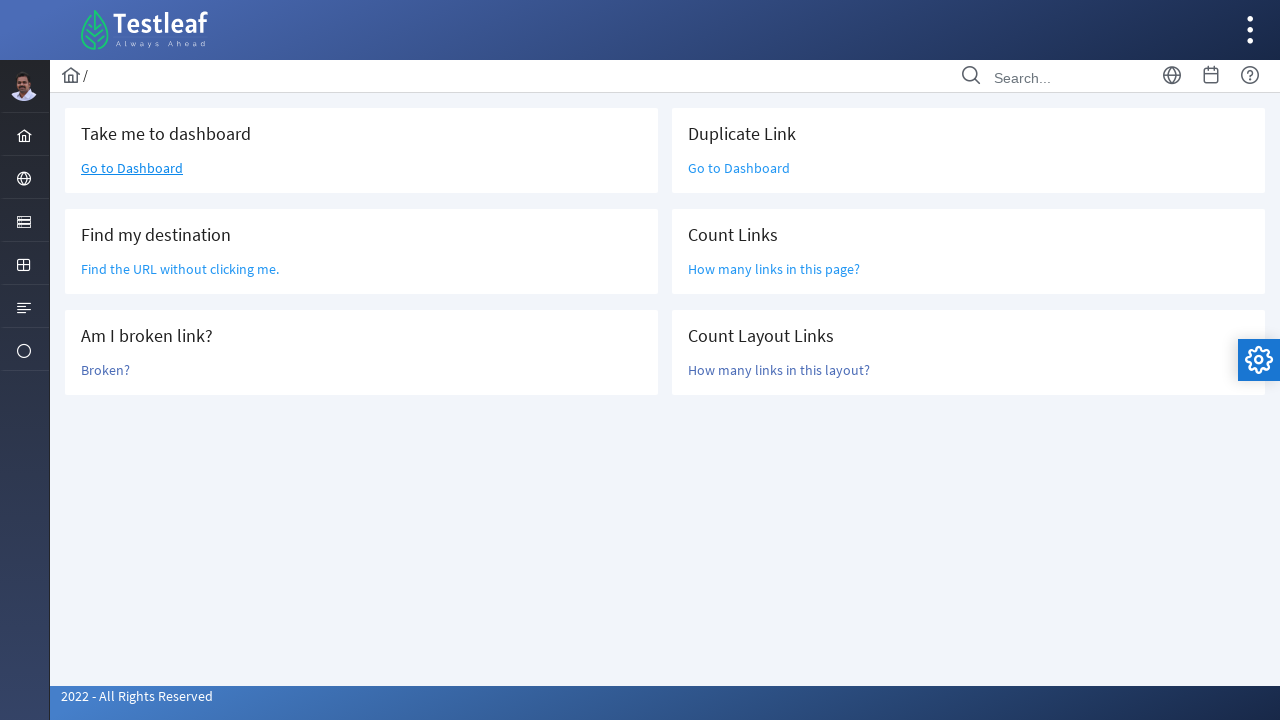

Retrieved href attribute: /grid.xhtml
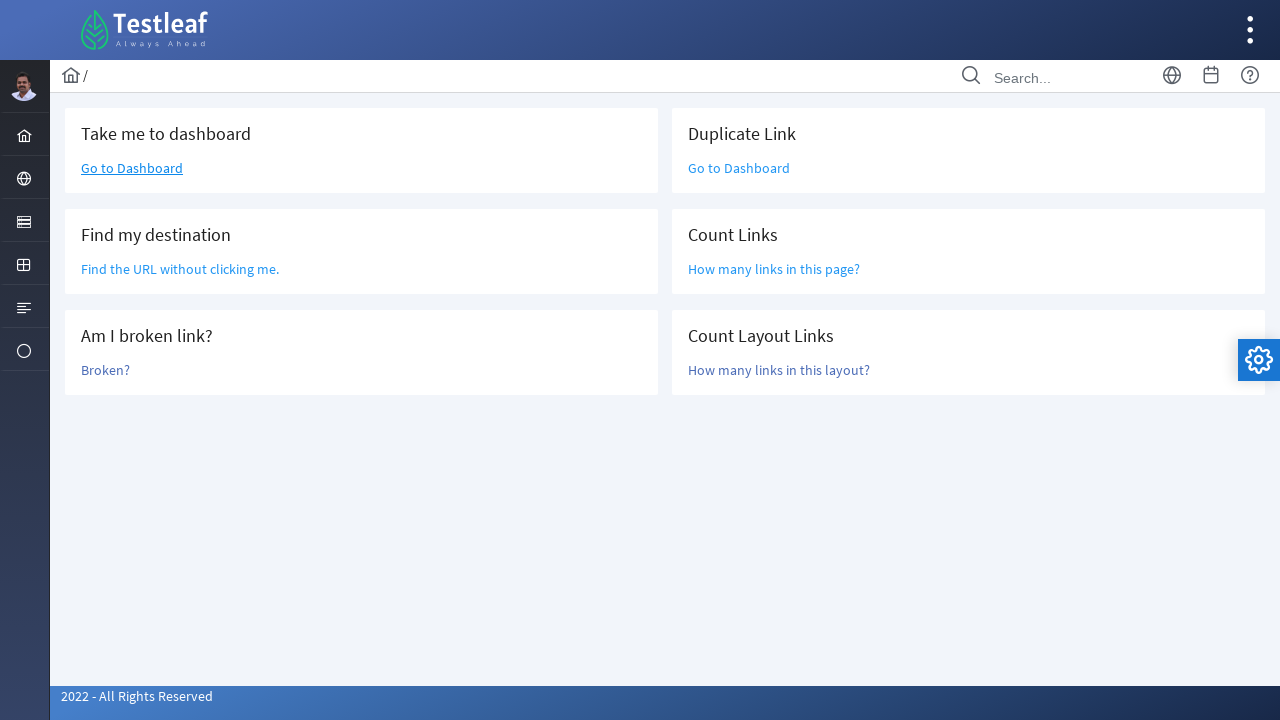

Counted all links on the page: 47 links found
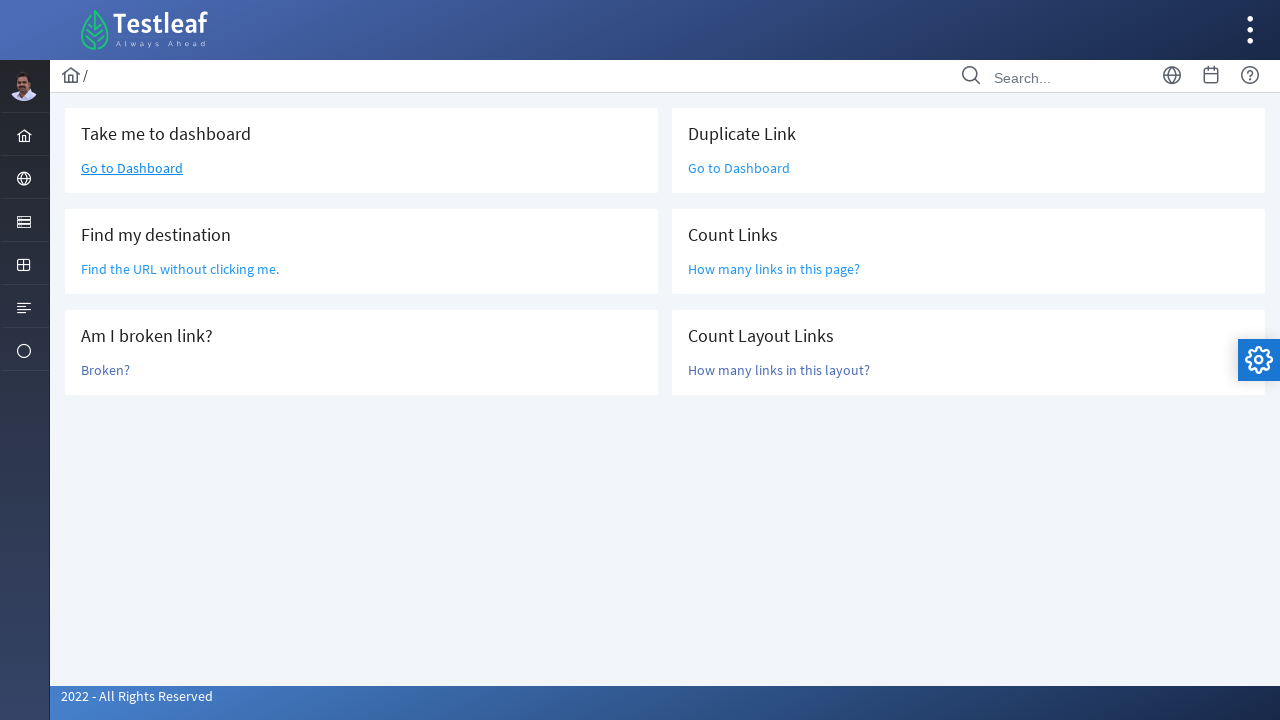

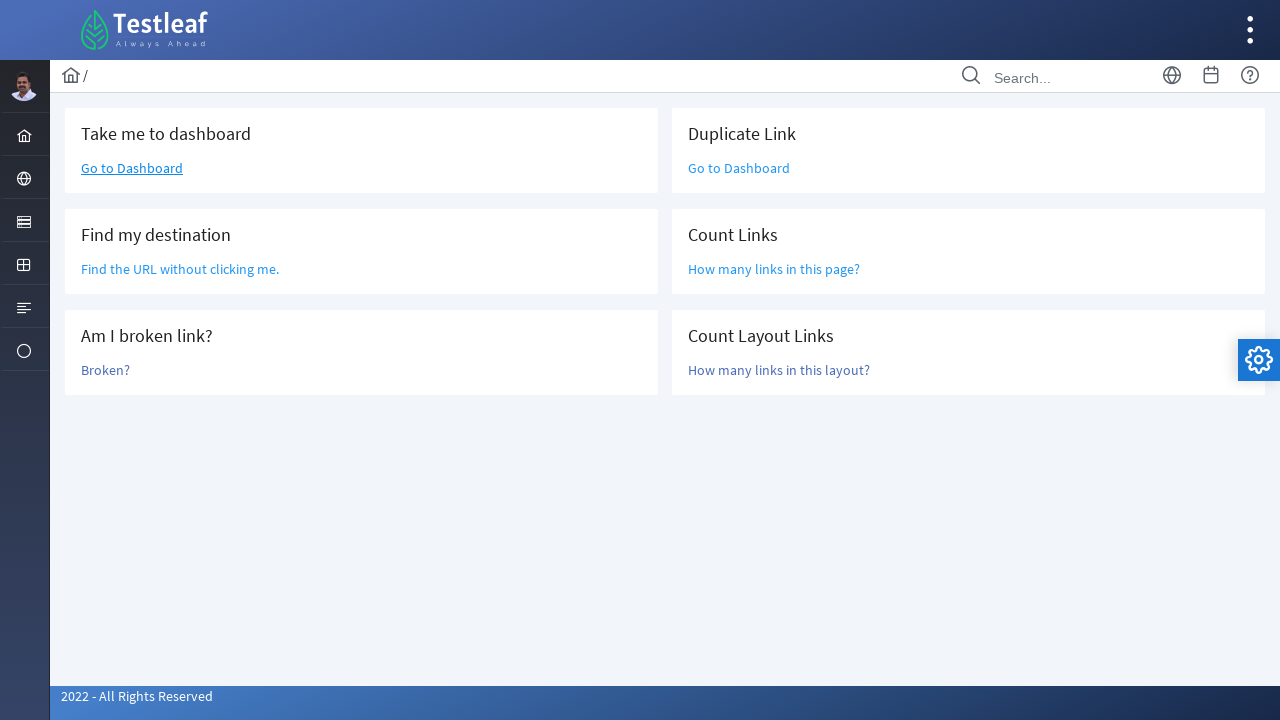